Tests dynamic content loading by clicking a start button and waiting for hidden content to become visible

Starting URL: https://the-internet.herokuapp.com/dynamic_loading/1

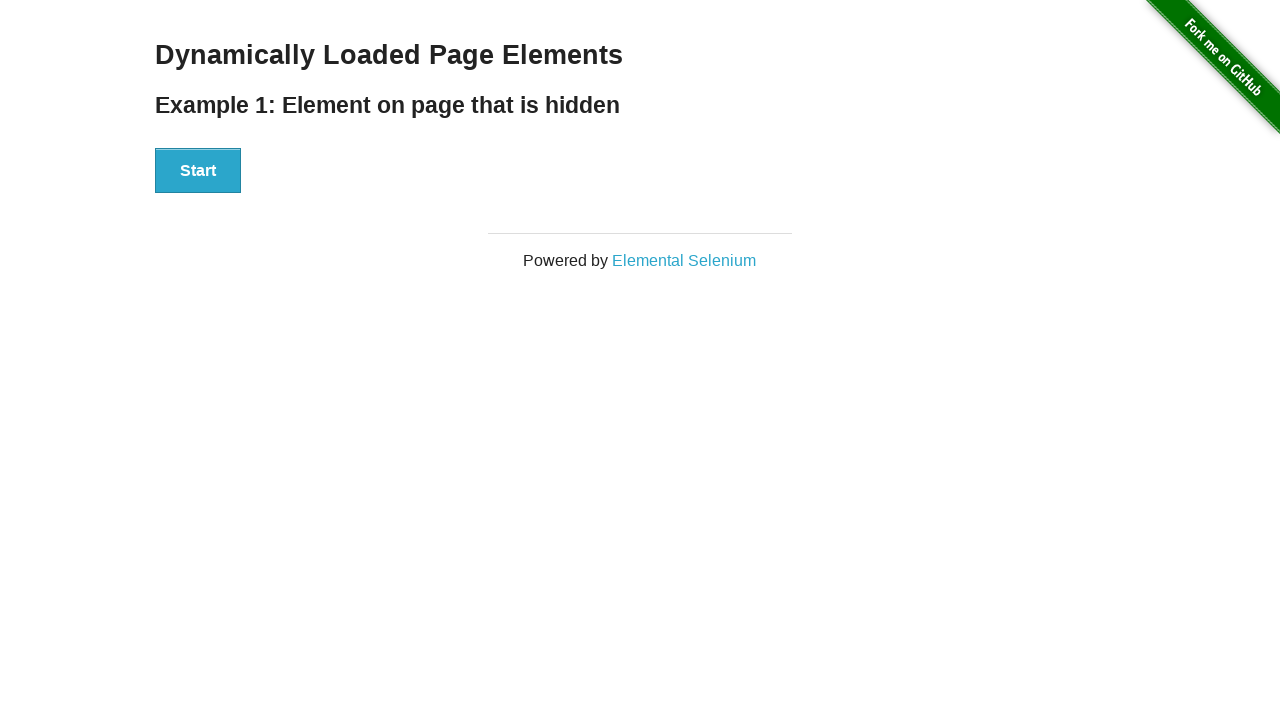

Clicked start button to trigger dynamic content loading at (198, 171) on #start > button
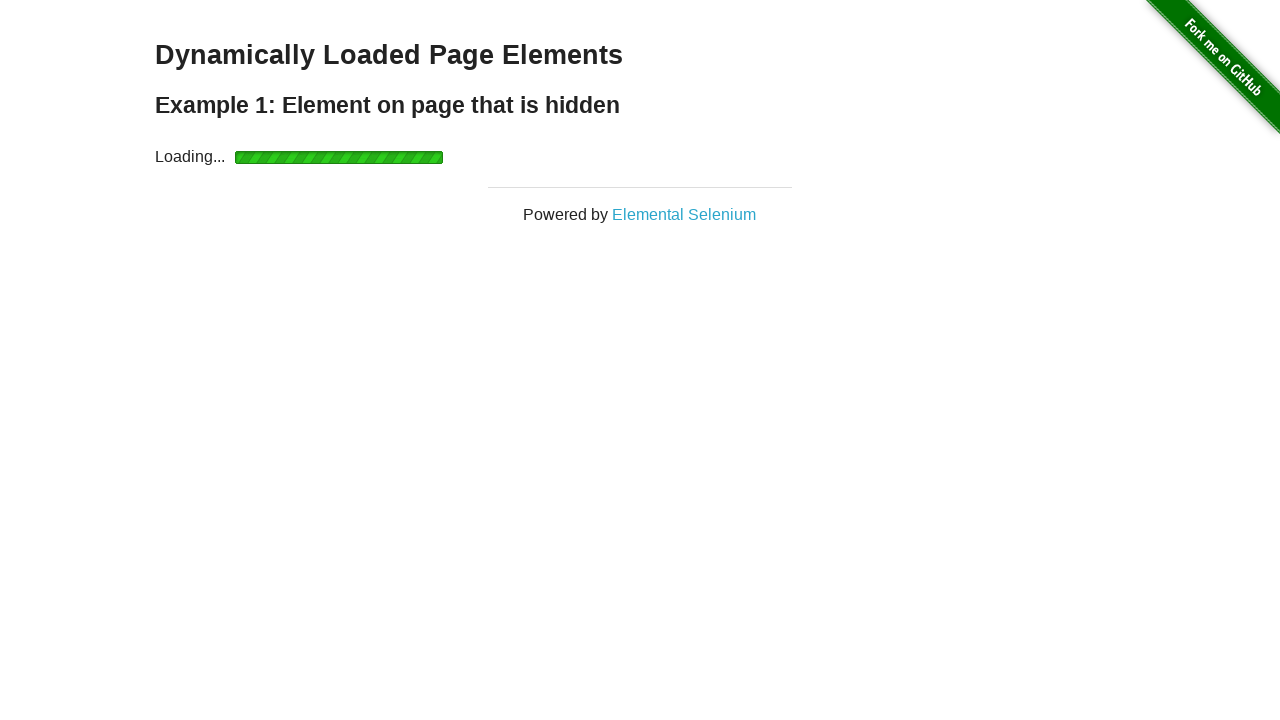

Waited for hidden content to become visible
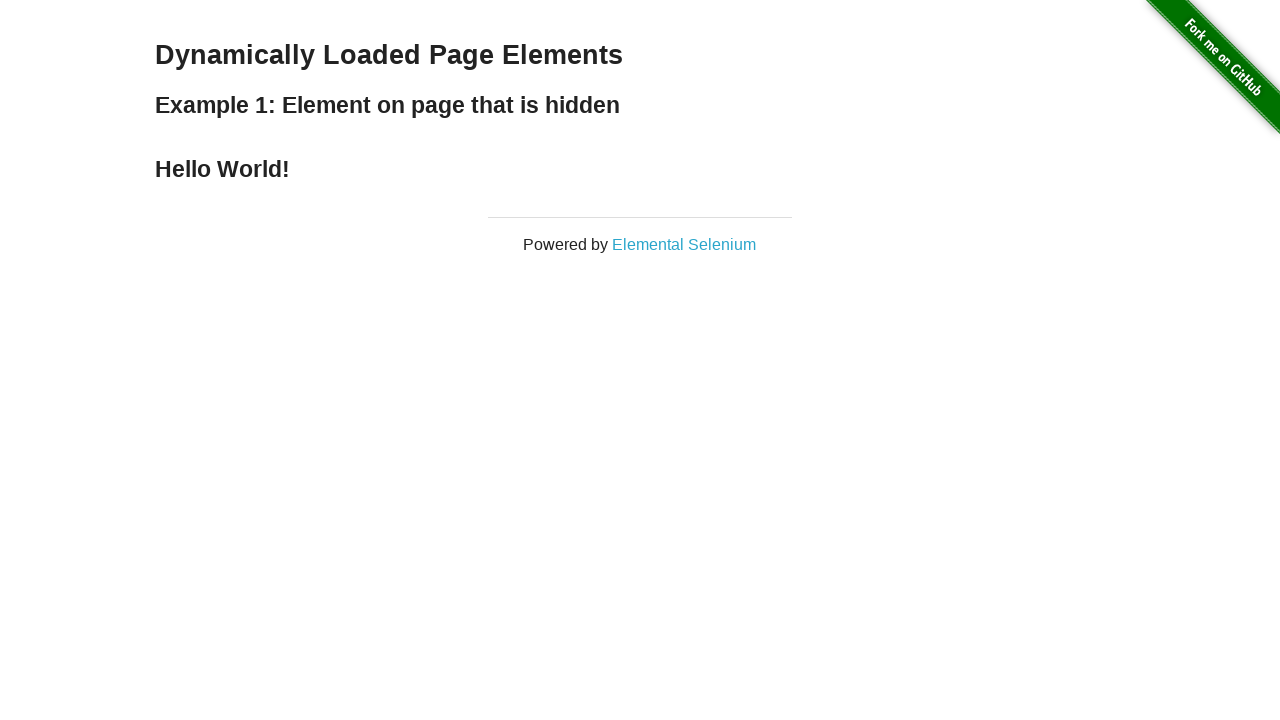

Located the dynamically loaded heading element
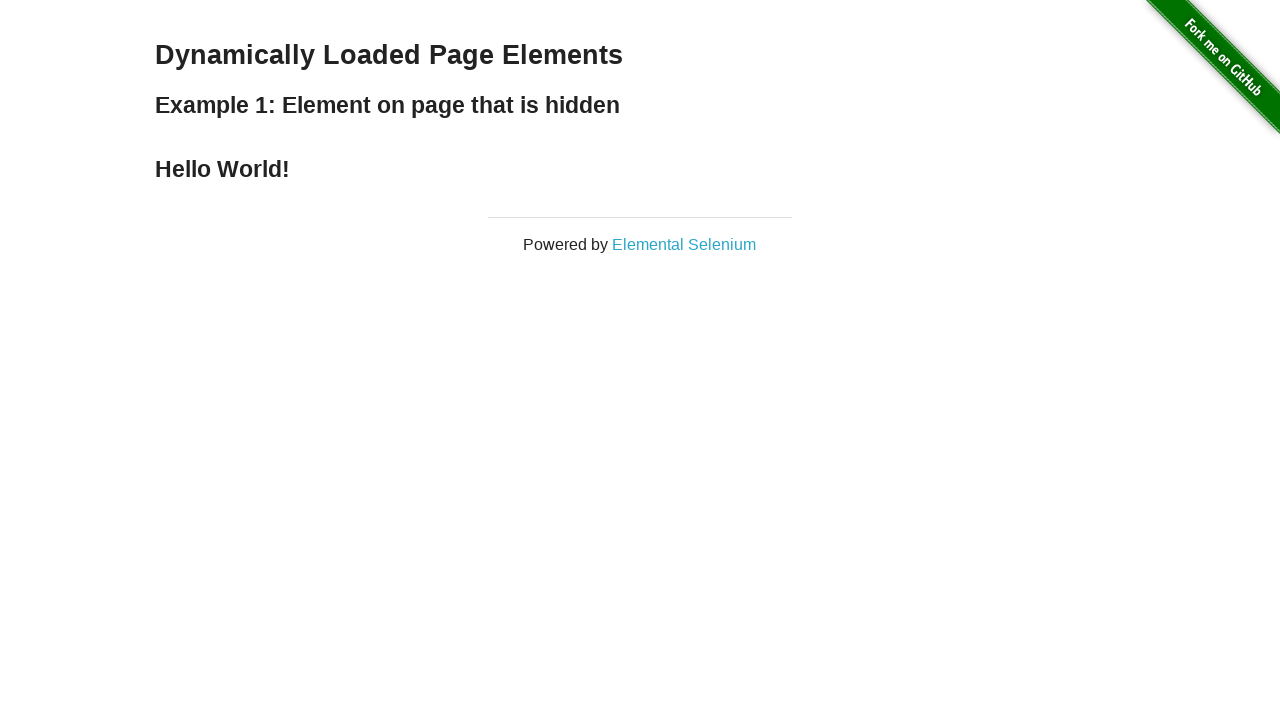

Retrieved text content from the dynamically loaded element
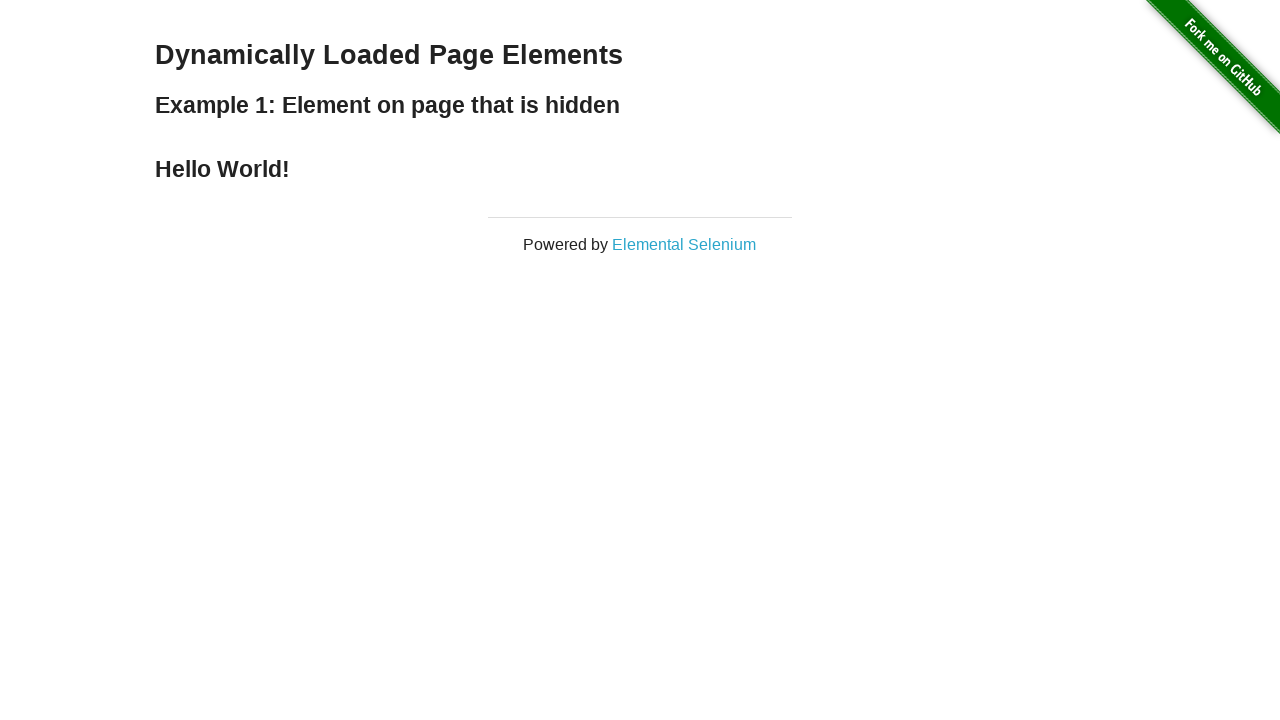

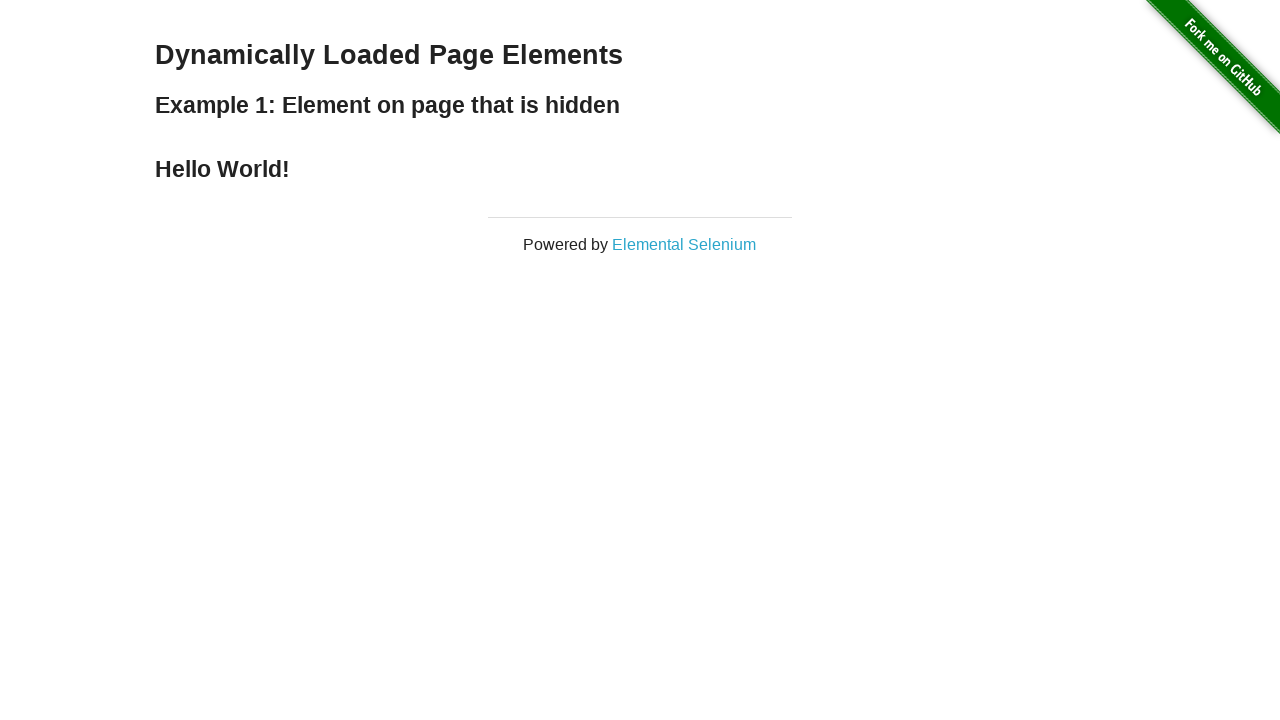